Tests navigation to the login page by clicking the "Войти" (Login) link and verifying the login page heading is displayed

Starting URL: https://test-server-pro.ru/signup

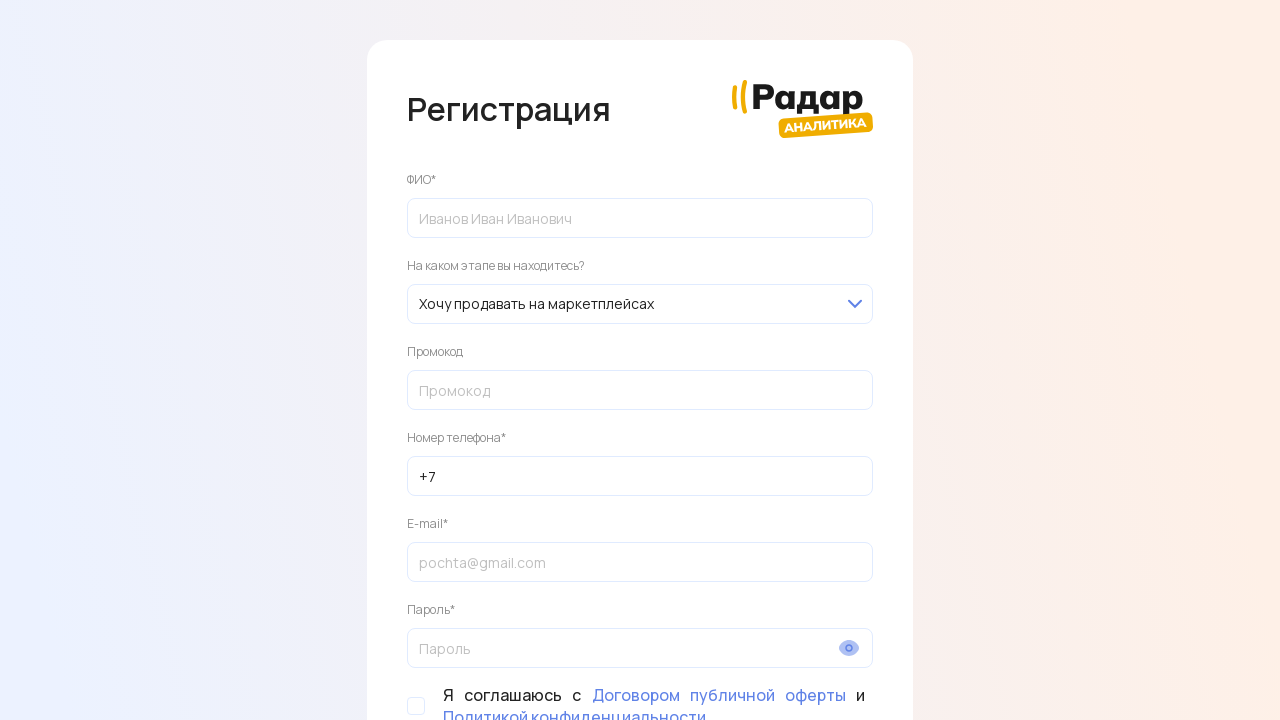

Clicked 'Войти' (Login) link at (578, 629) on internal:role=link[name="Войти"i]
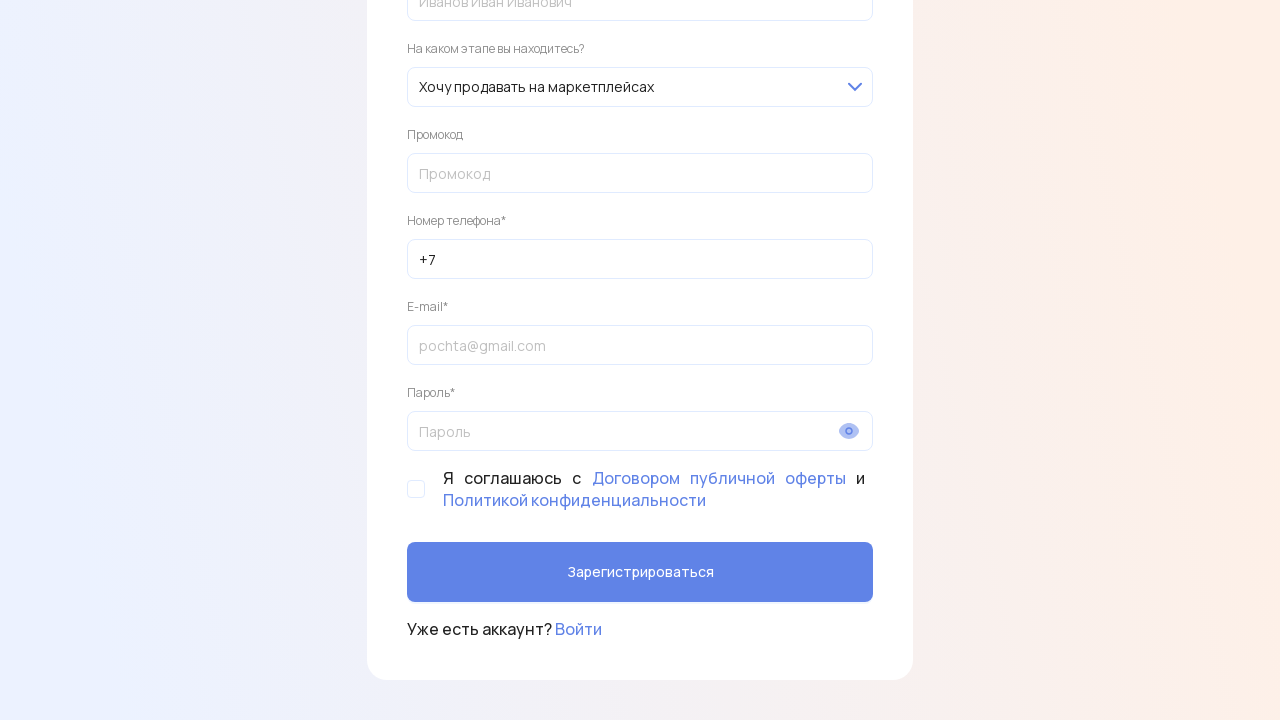

Login page heading 'Вход' is displayed
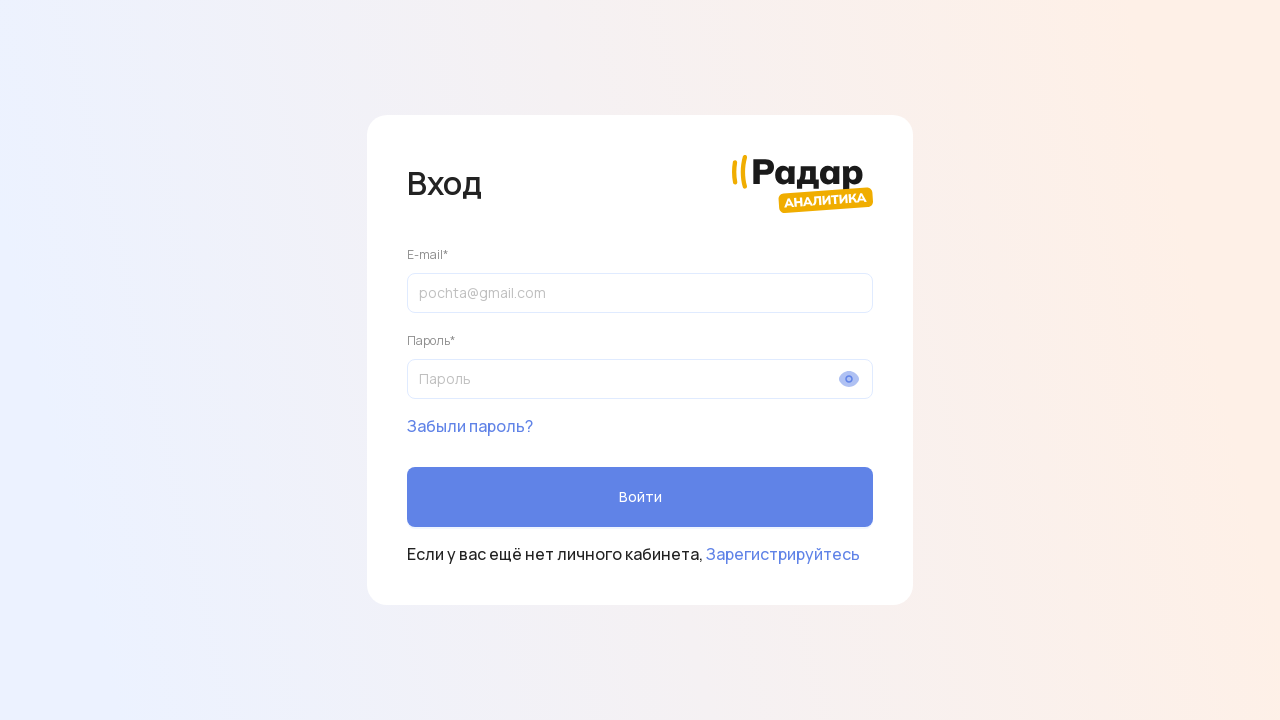

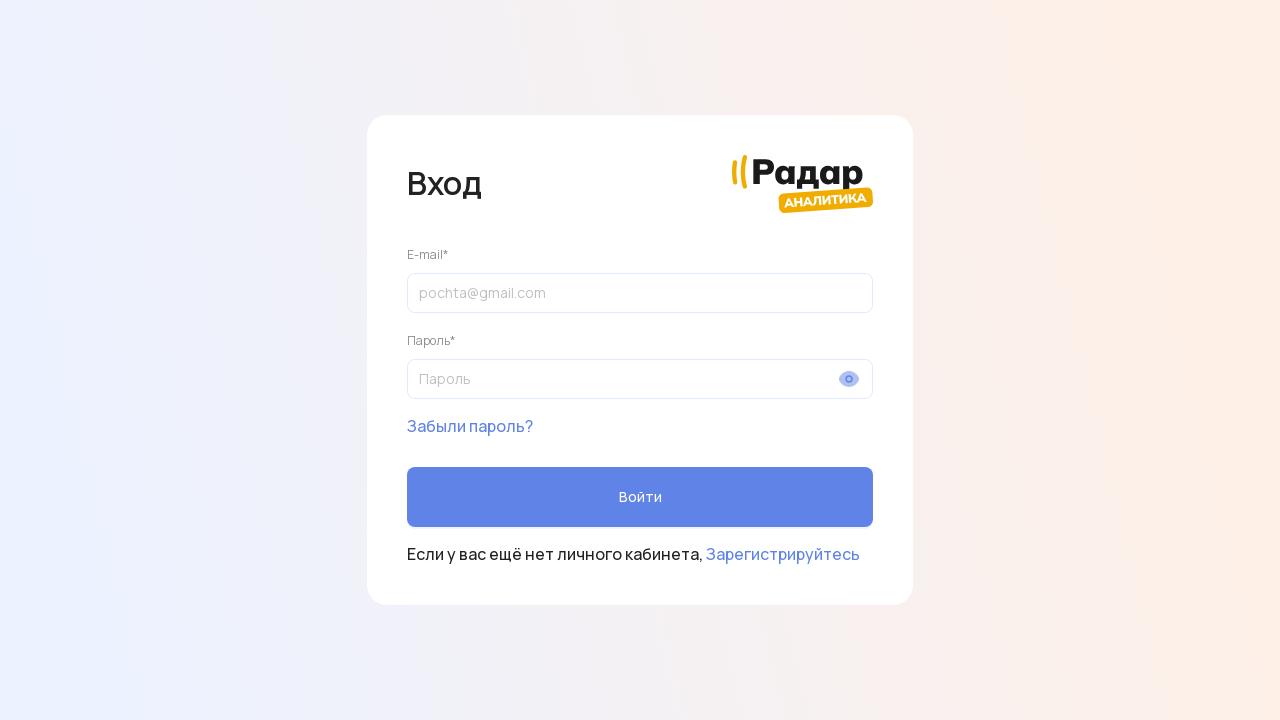